Tests disappearing elements by navigating to the page and refreshing to observe element changes

Starting URL: https://the-internet.herokuapp.com

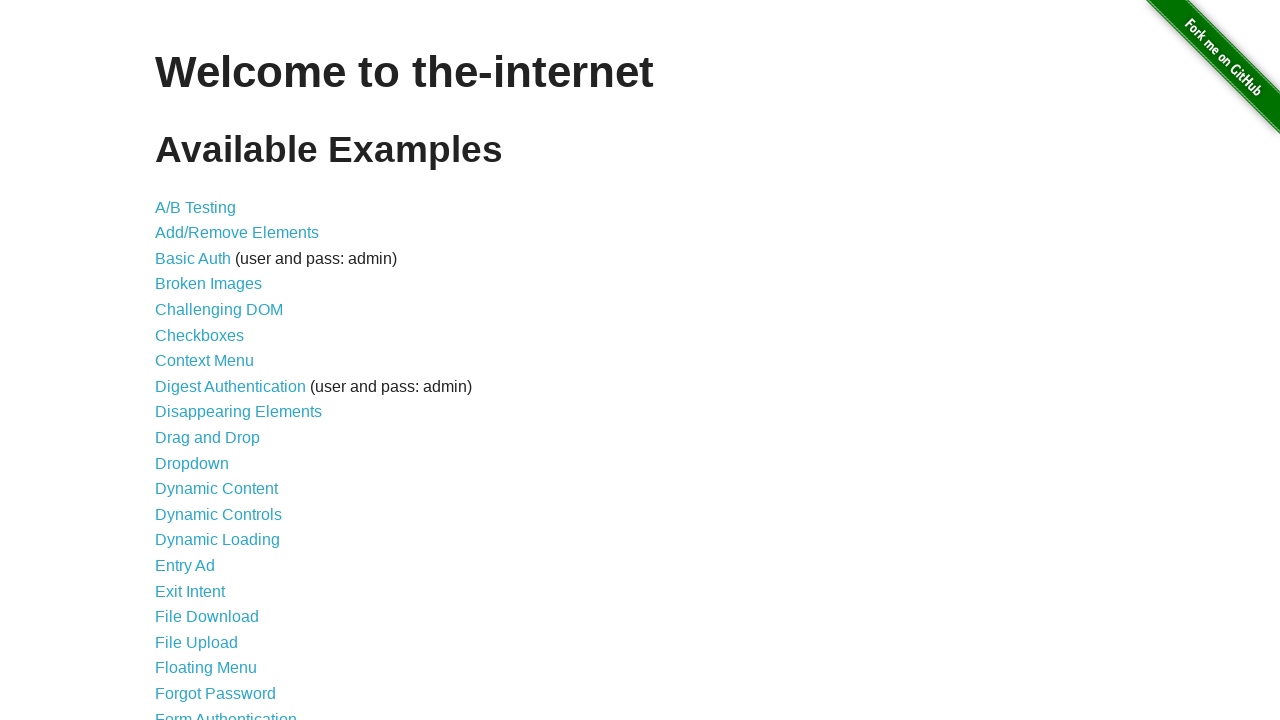

Clicked on Disappearing Elements link at (238, 412) on a[href='/disappearing_elements']
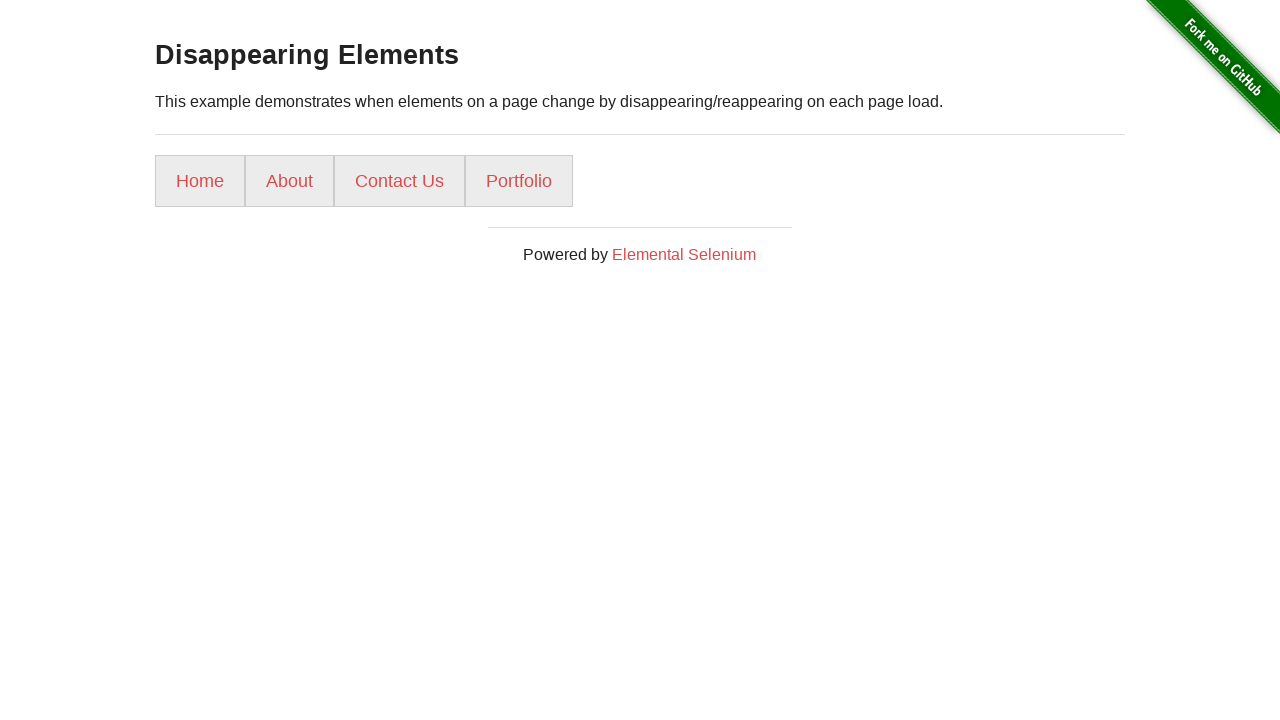

Disappearing Elements page loaded
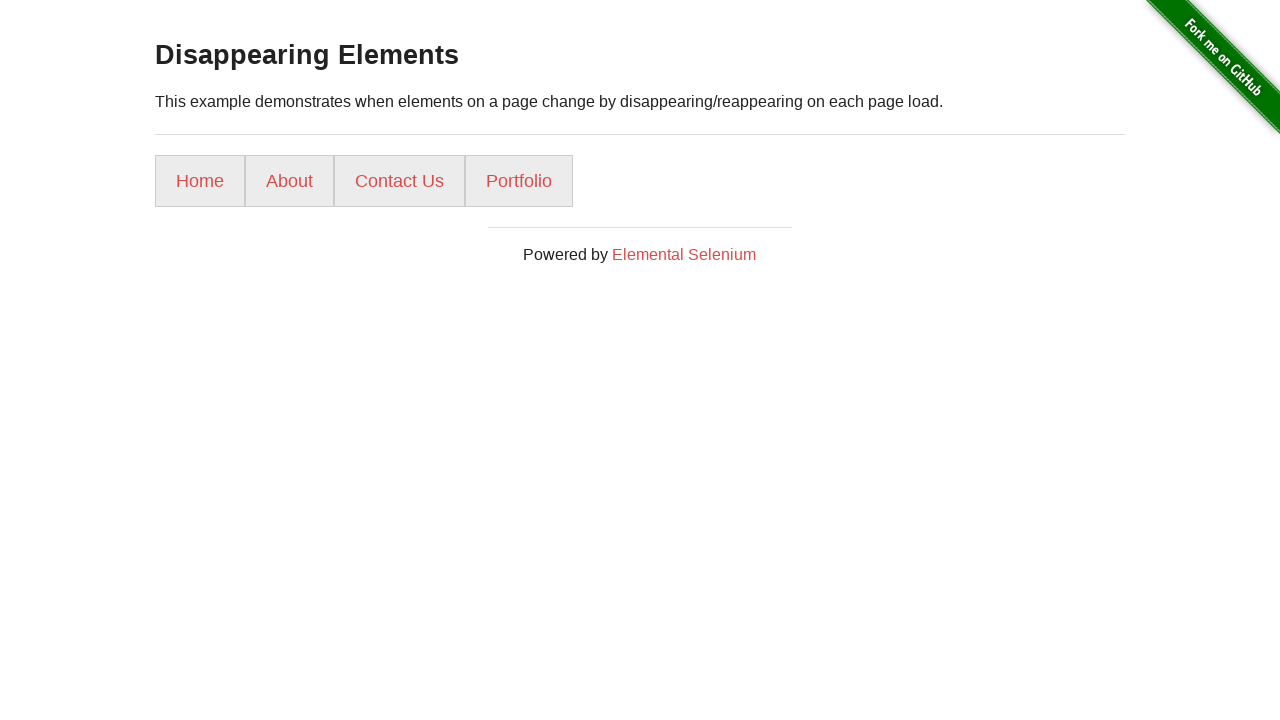

Checked for Gallery element (attempt 1)
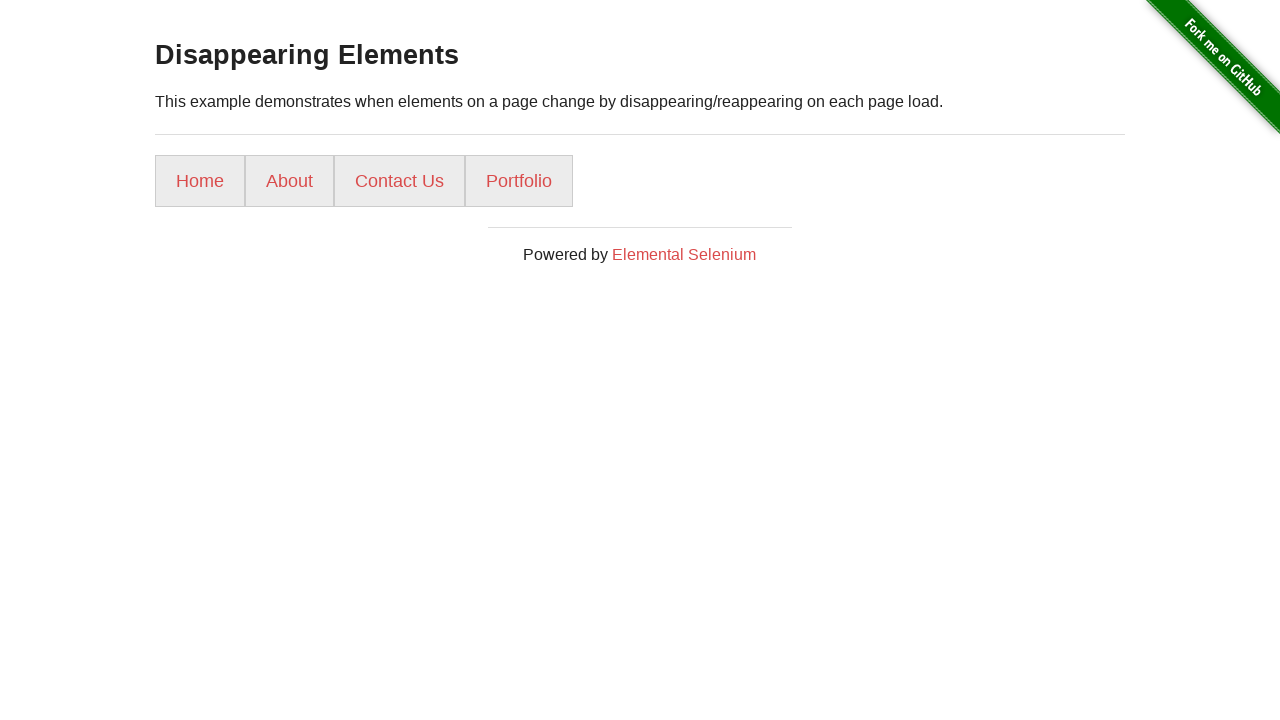

Refreshed page (attempt 1)
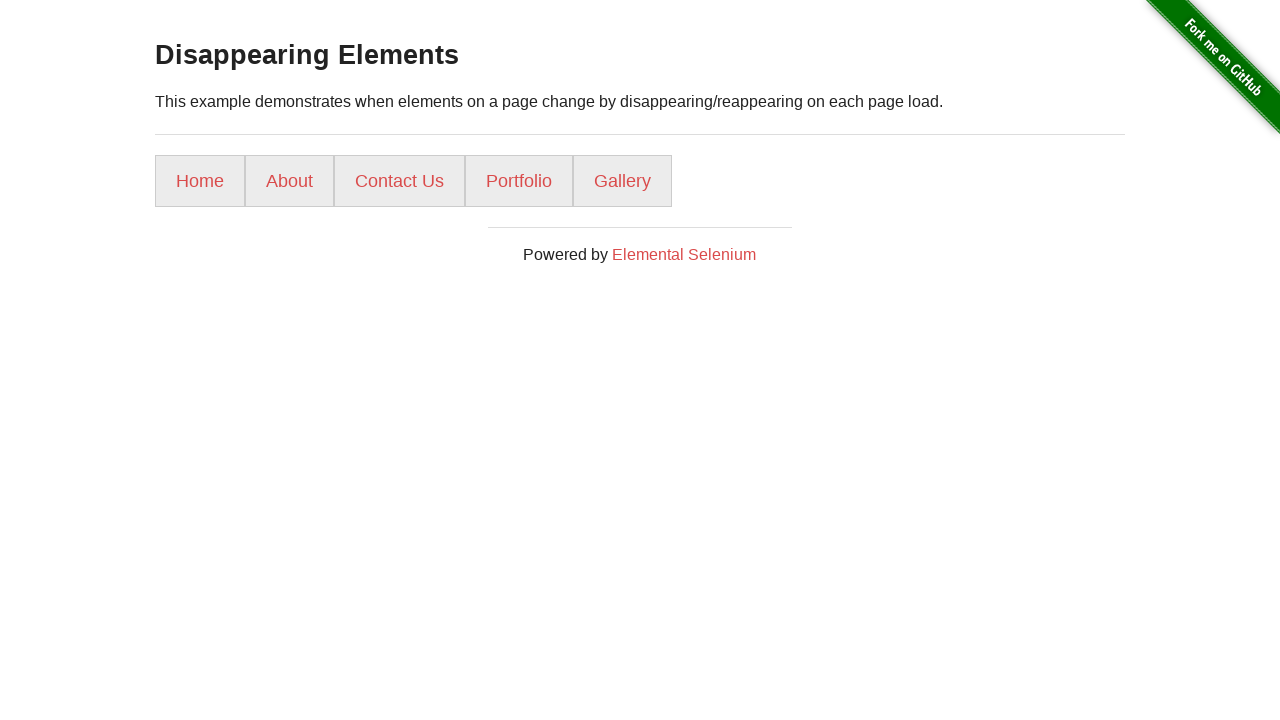

Page load completed
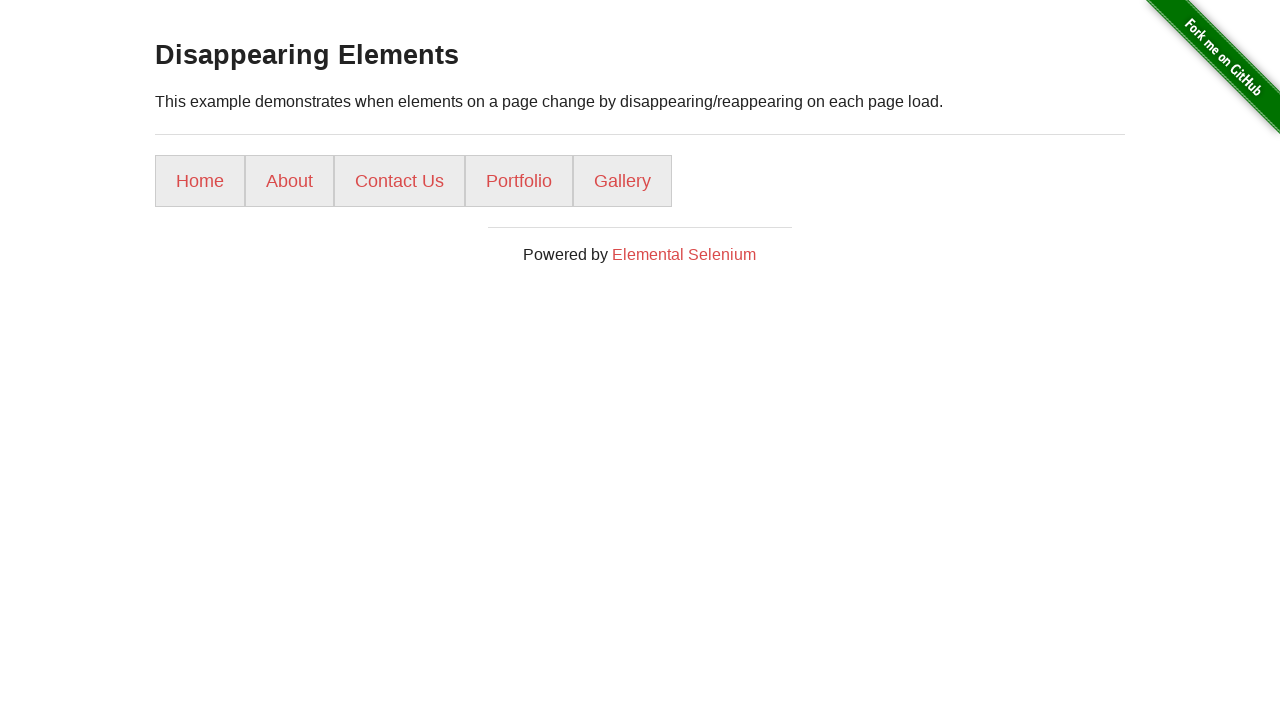

Checked for Gallery element (attempt 2)
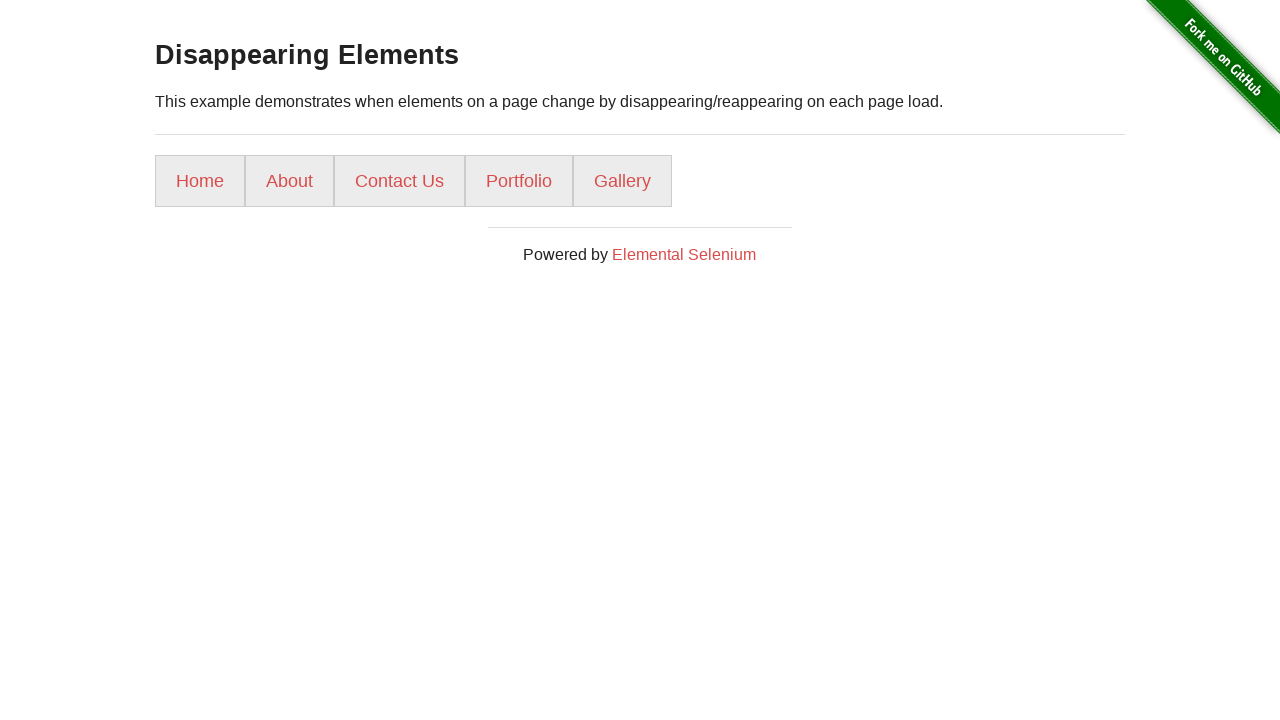

Gallery element found
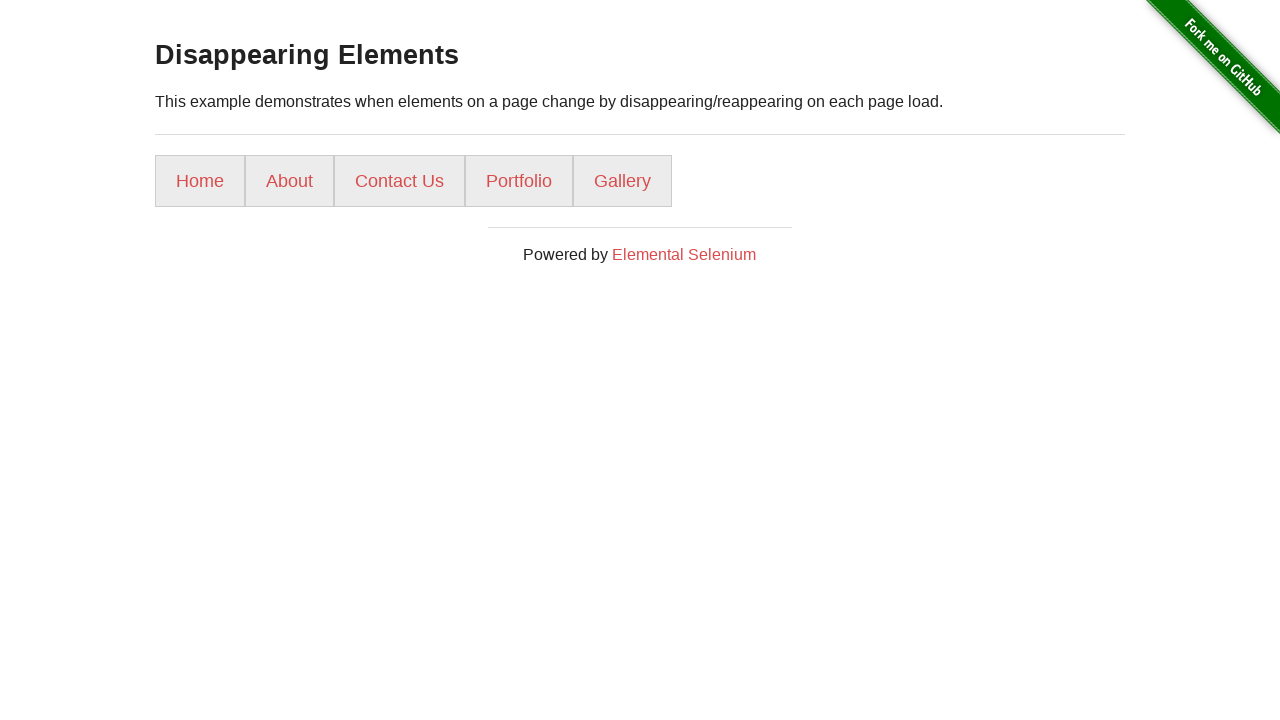

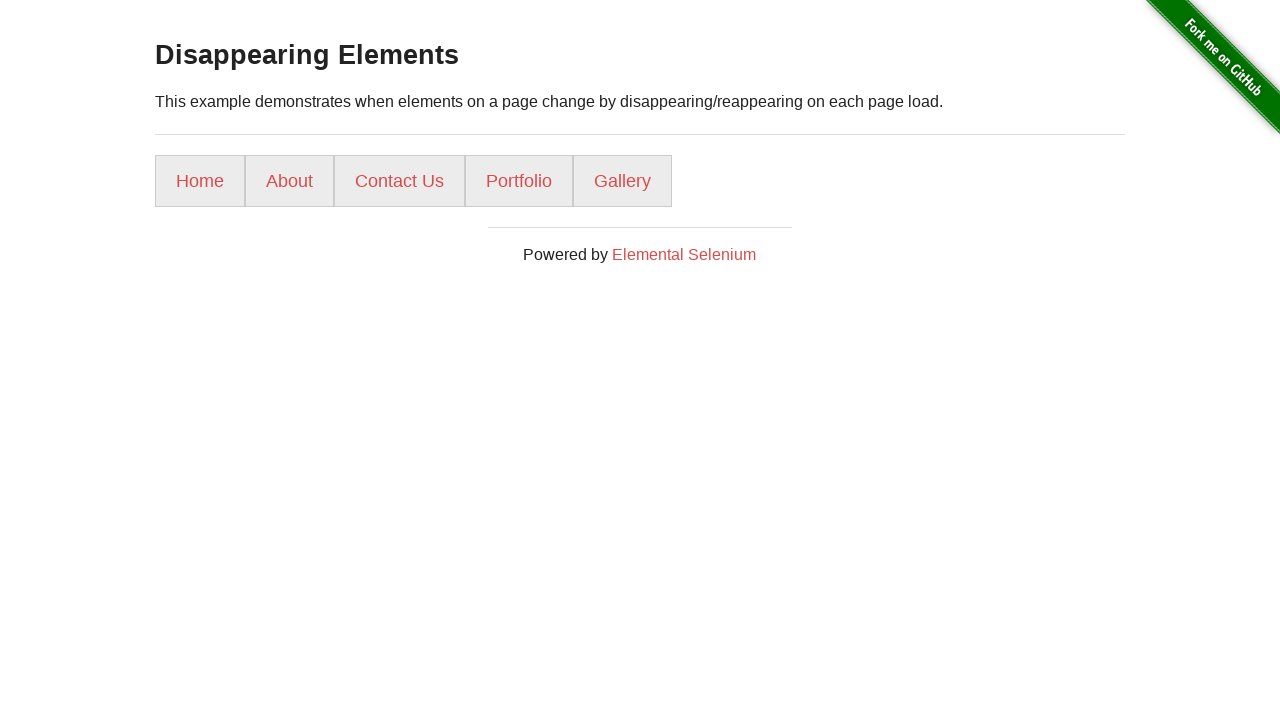